Tests registration form validation for email confirmation mismatch

Starting URL: https://alada.vn/tai-khoan/dang-ky.html

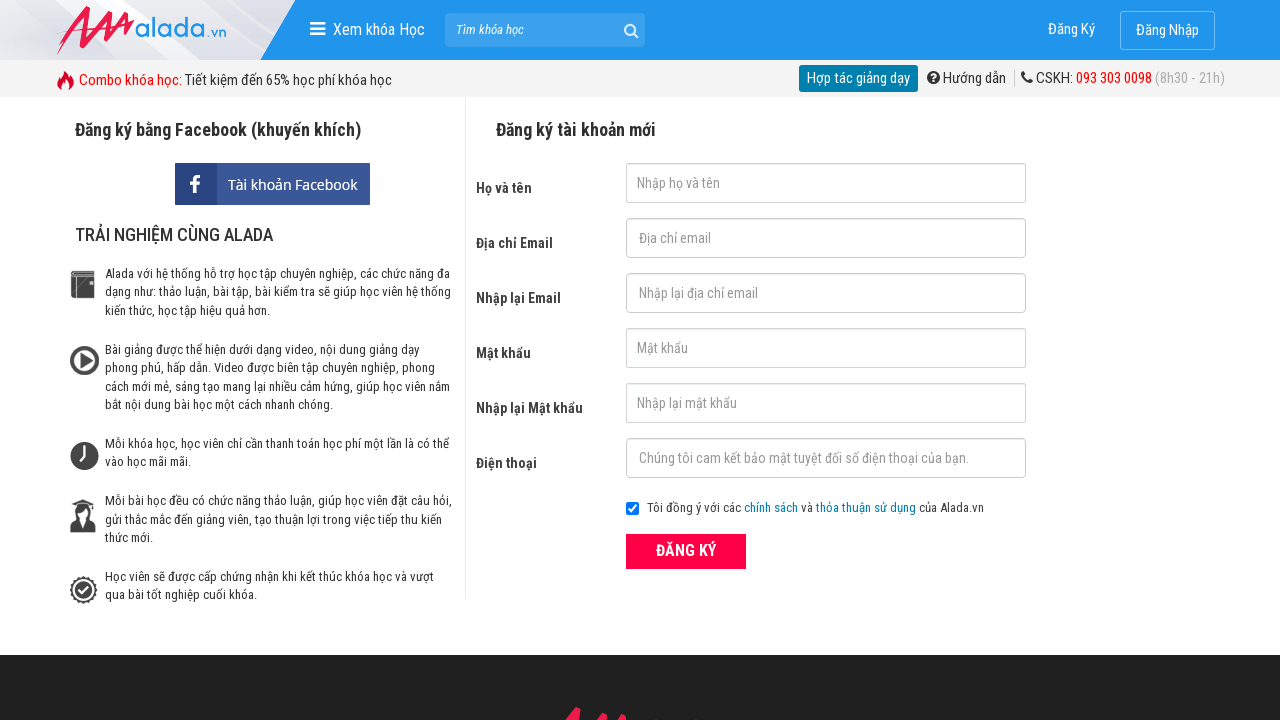

Cleared email field on #txtEmail
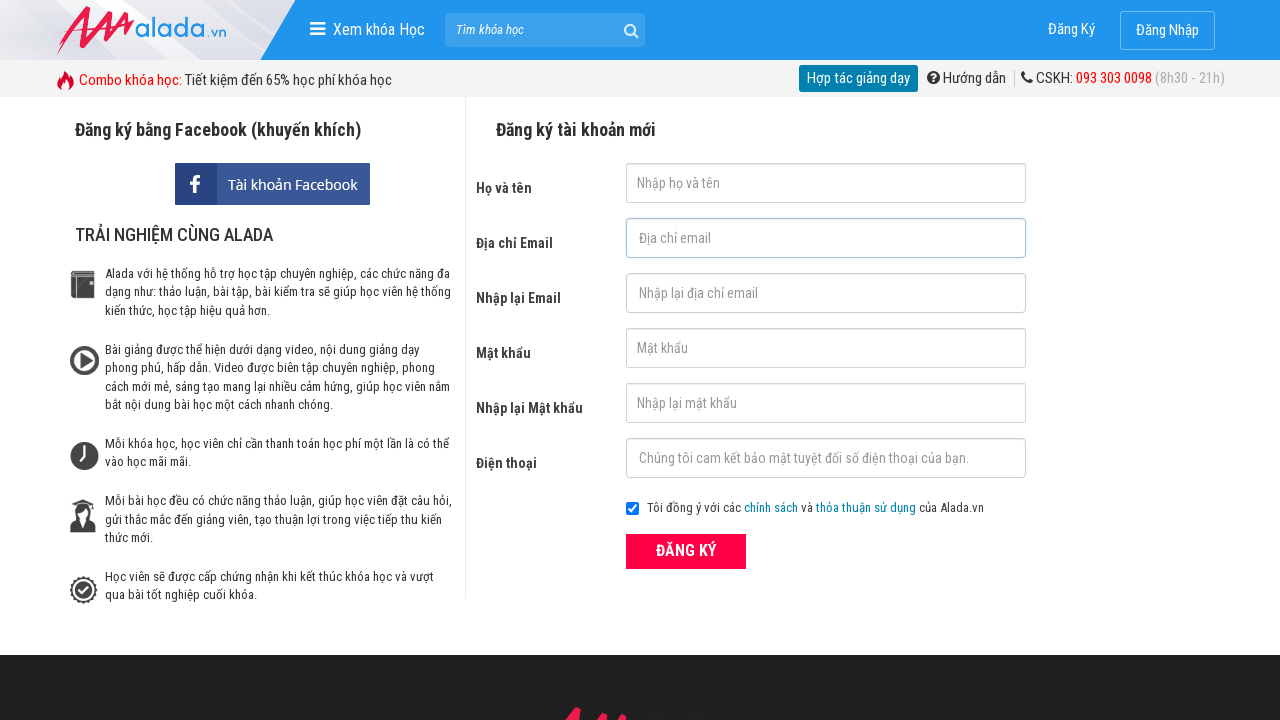

Filled email field with 'johnwick@gmail.net' on #txtEmail
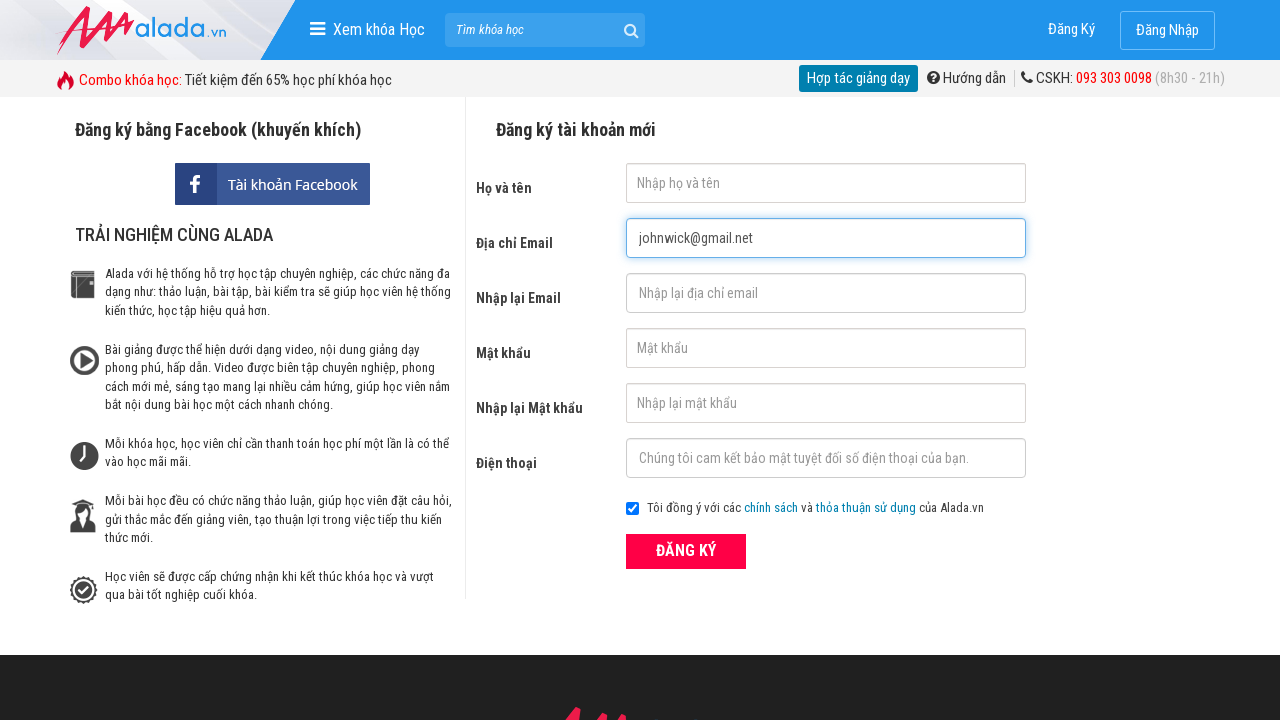

Cleared email confirmation field on #txtCEmail
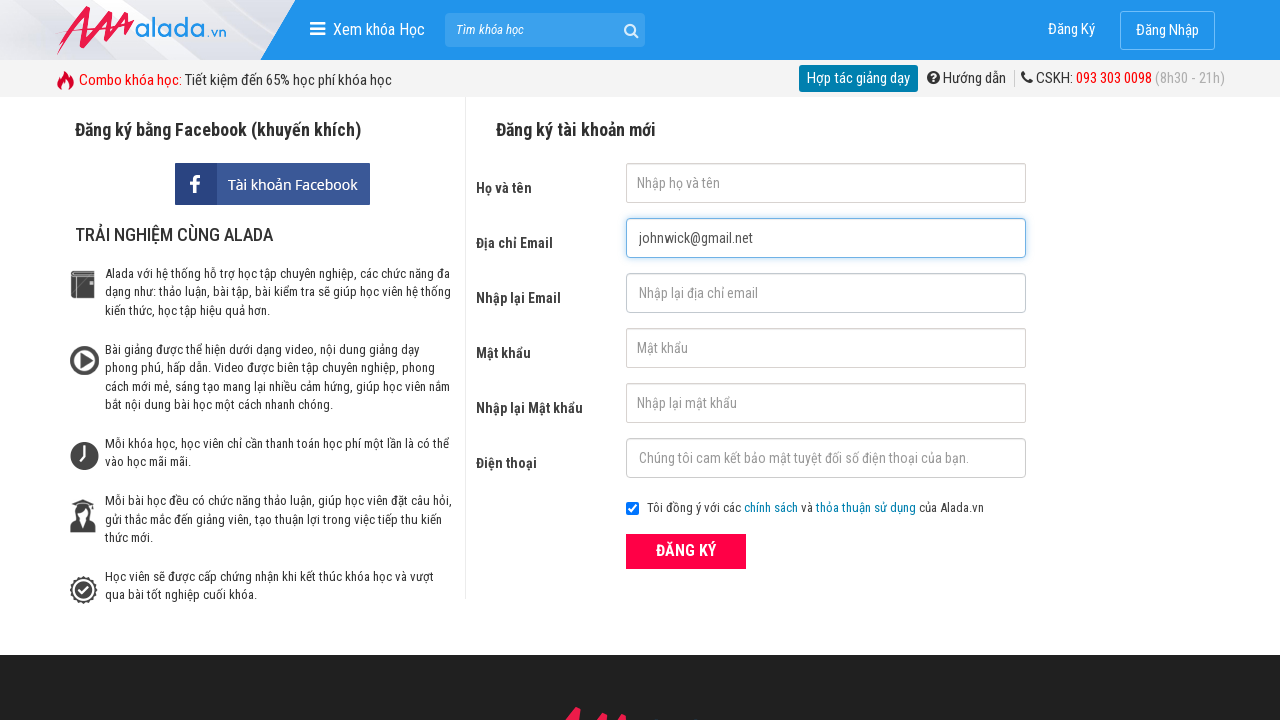

Filled email confirmation field with 'johnwick@gmail.com' (mismatched email) on #txtCEmail
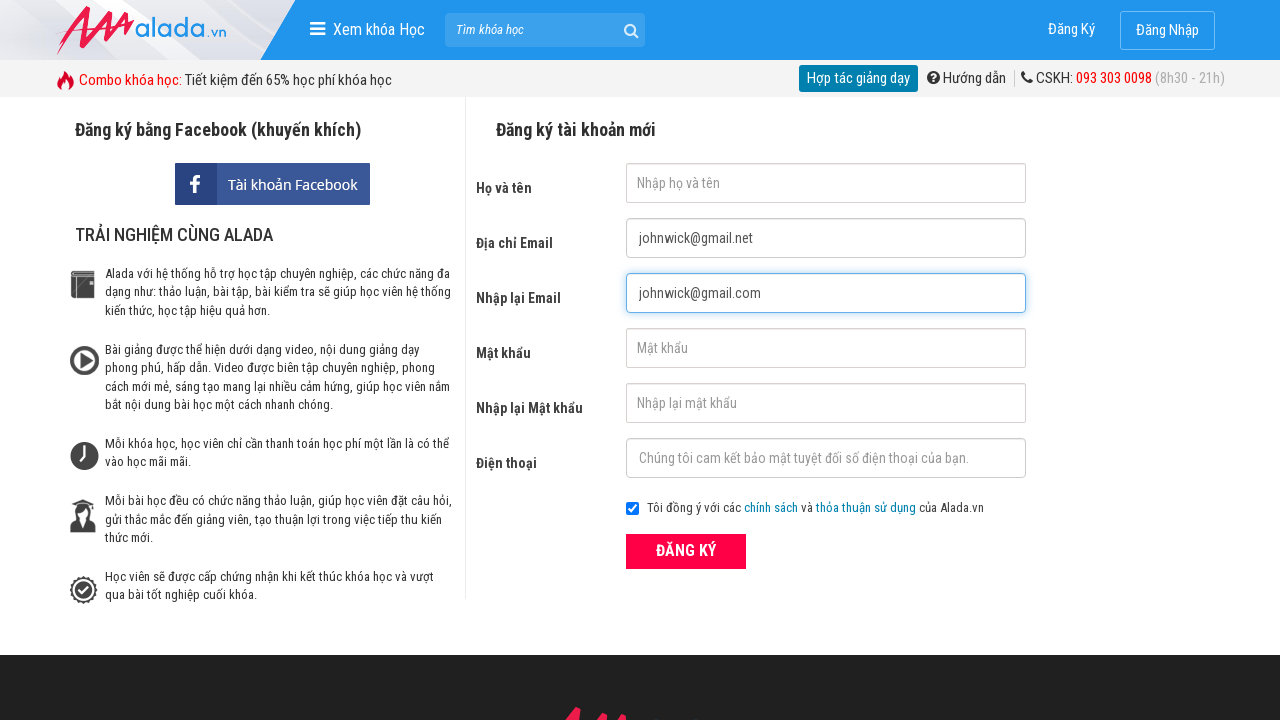

Clicked ĐĂNG KÝ submit button at (686, 551) on xpath=//form[@id='frmLogin']//button[text()='ĐĂNG KÝ']
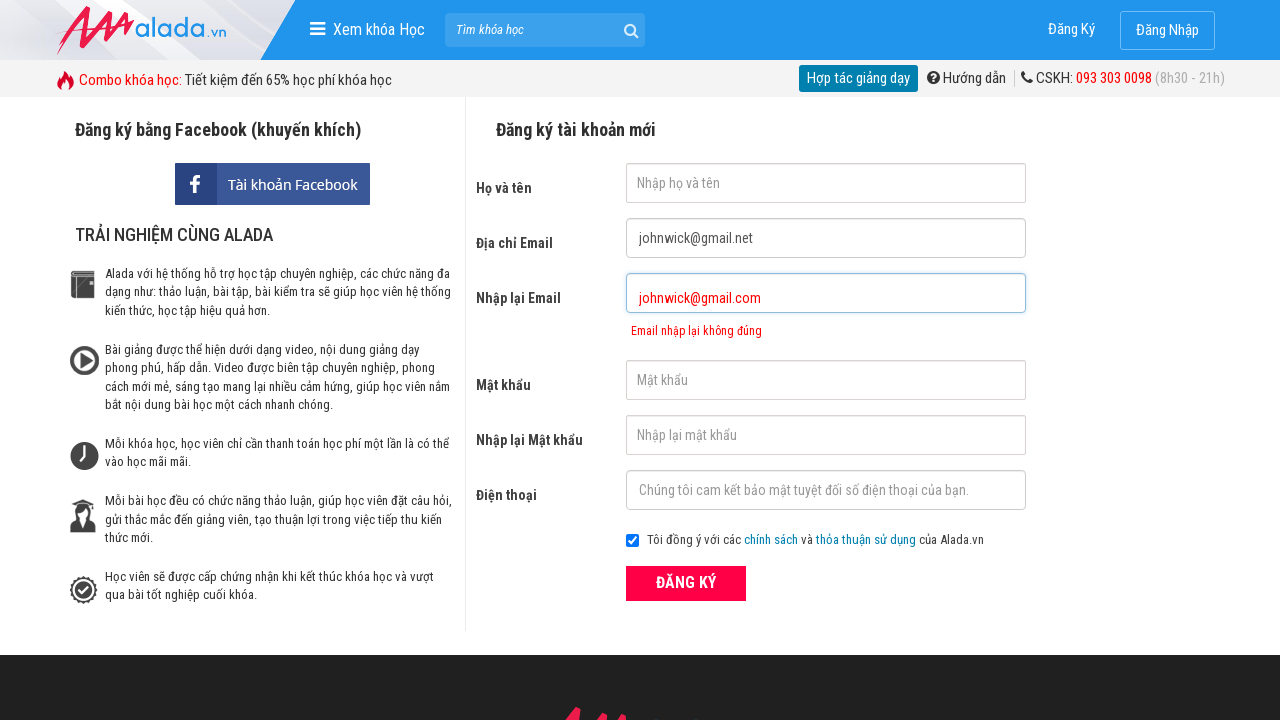

Email confirmation error message appeared
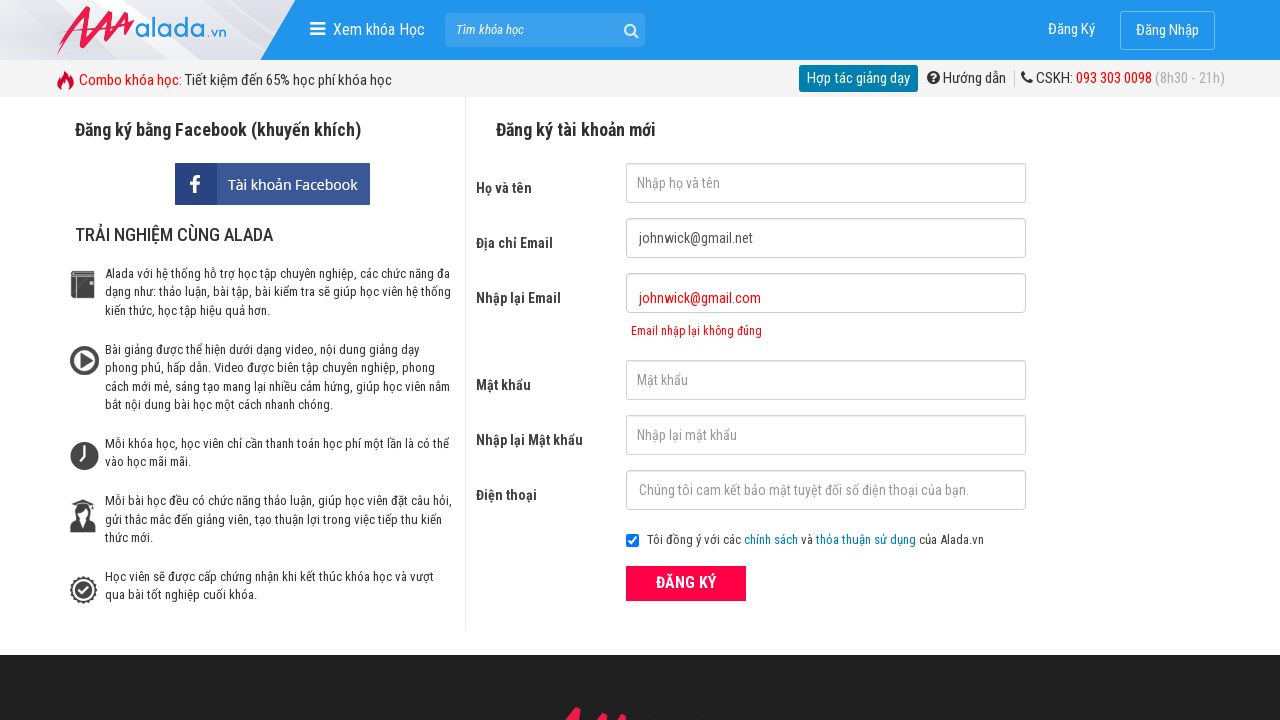

Verified error message 'Email nhập lại không đúng' is displayed
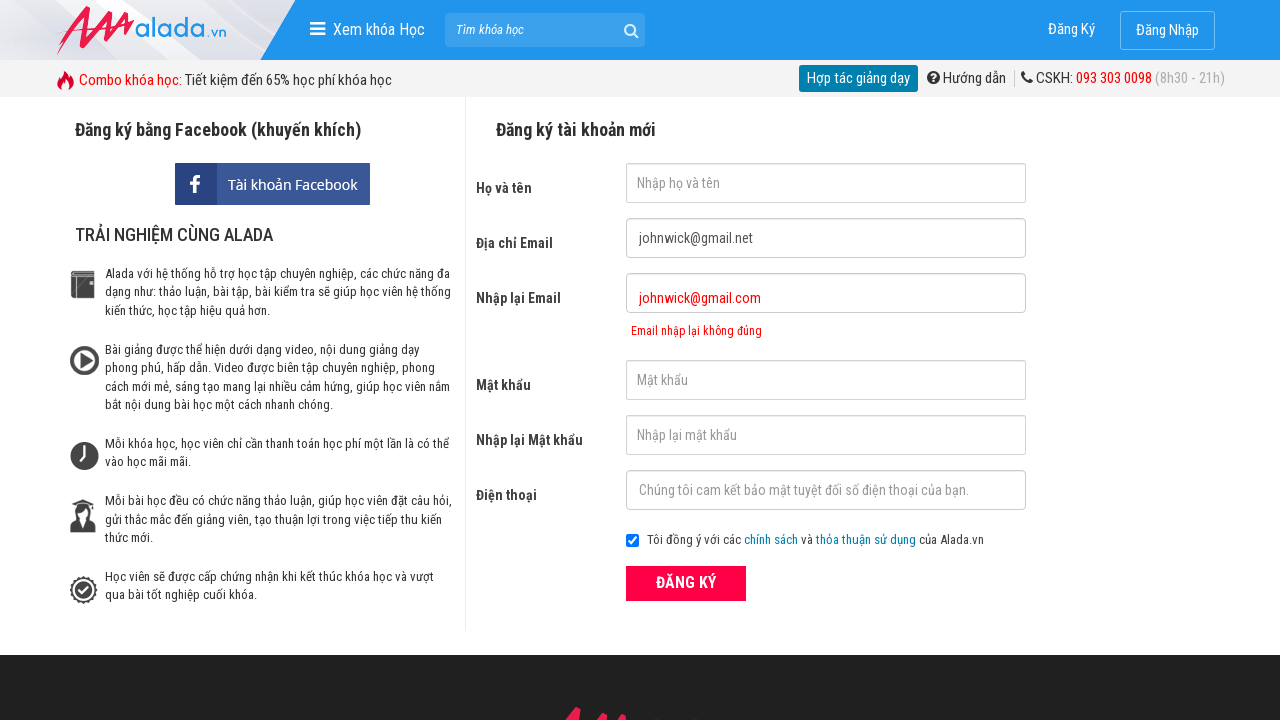

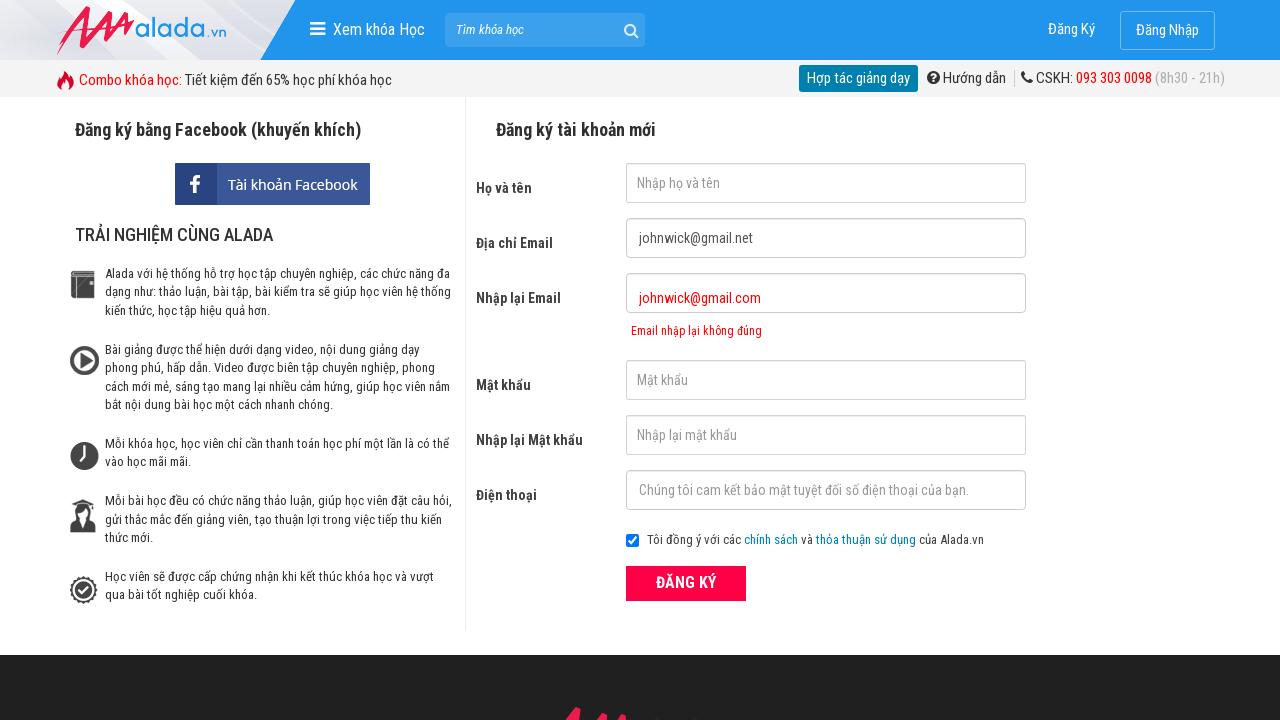